Tests an emoji picker plugin by switching to an iframe, clicking the nature emoji tab, clicking all emojis in that section, then switching back to fill out a form with text values and submitting it.

Starting URL: https://www.jqueryscript.net/demo/Easy-iFrame-based-Twitter-Emoji-Picker-Plugin-jQuery-Emoojis/

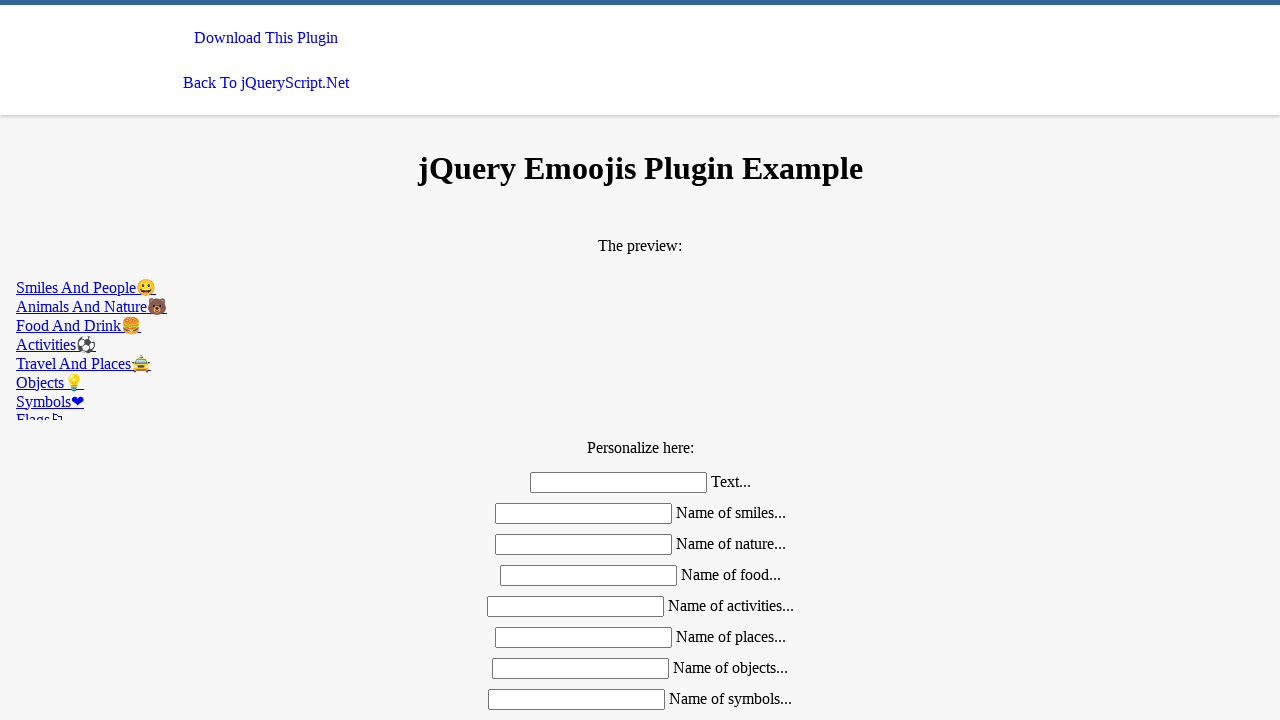

Located emoji picker iframe
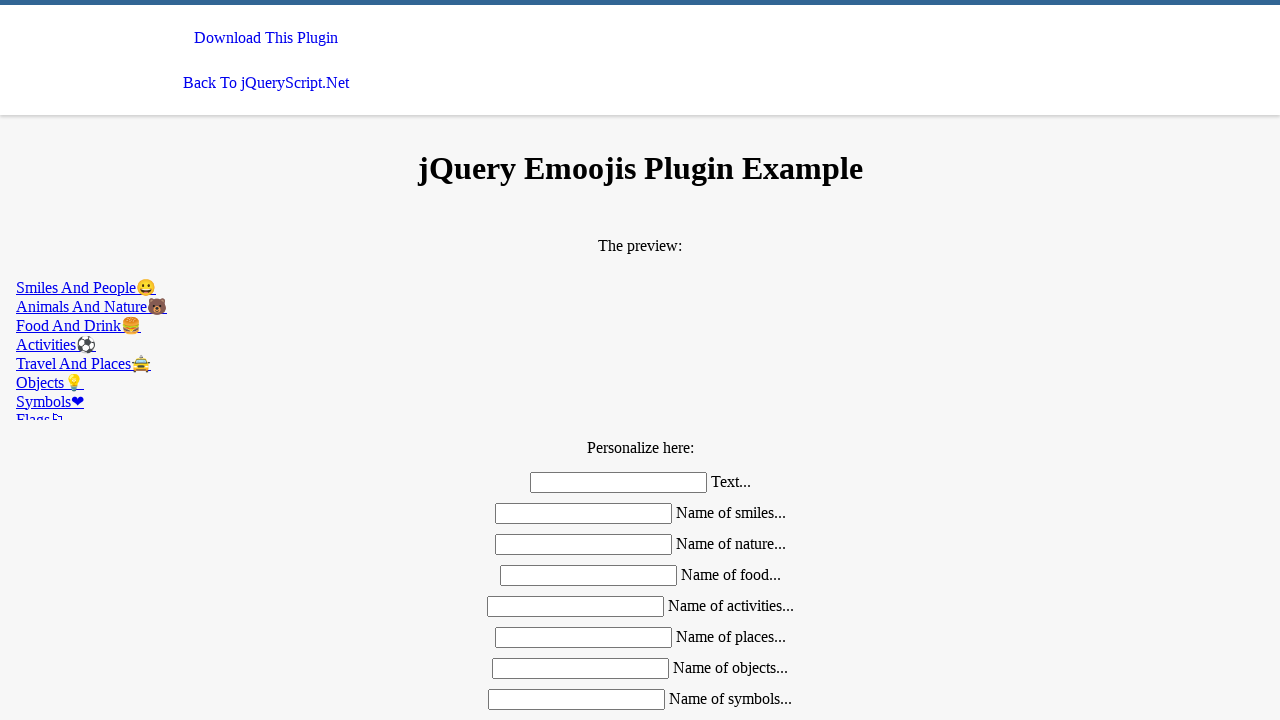

Clicked on nature emoji tab at (640, 306) on #emoojis >> internal:control=enter-frame >> a[href='#nature']
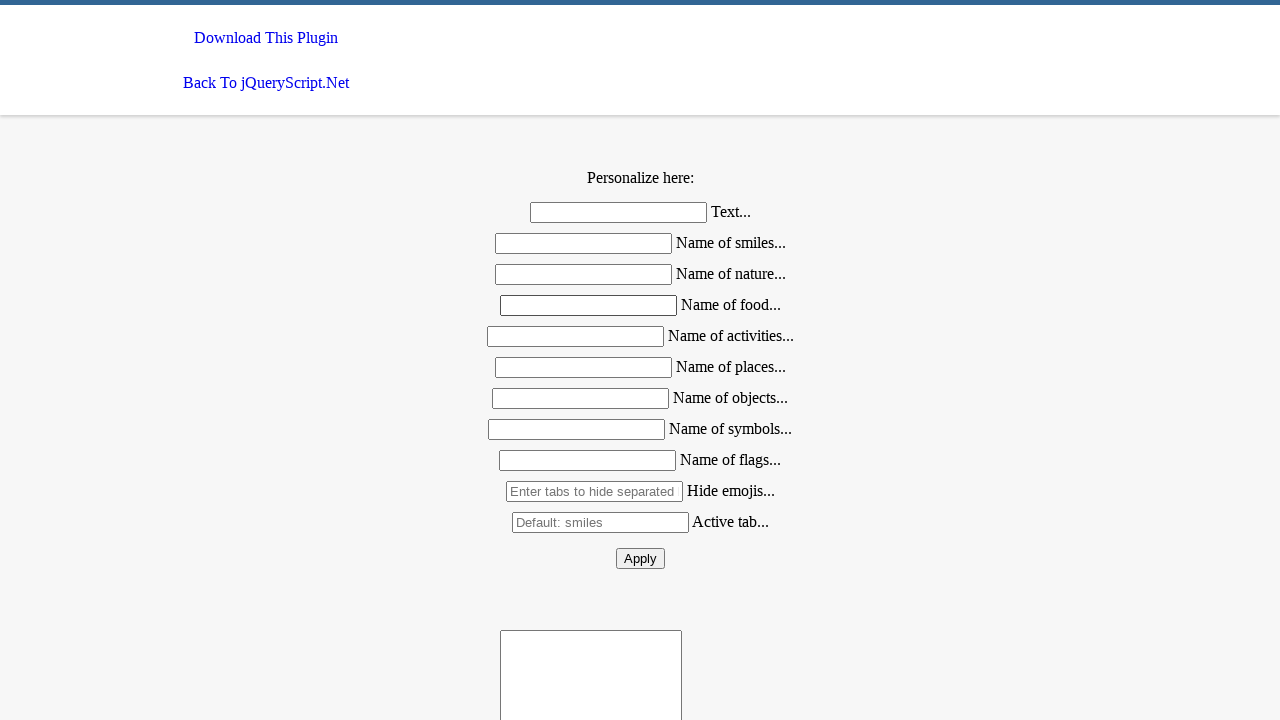

Retrieved all emojis in nature tab
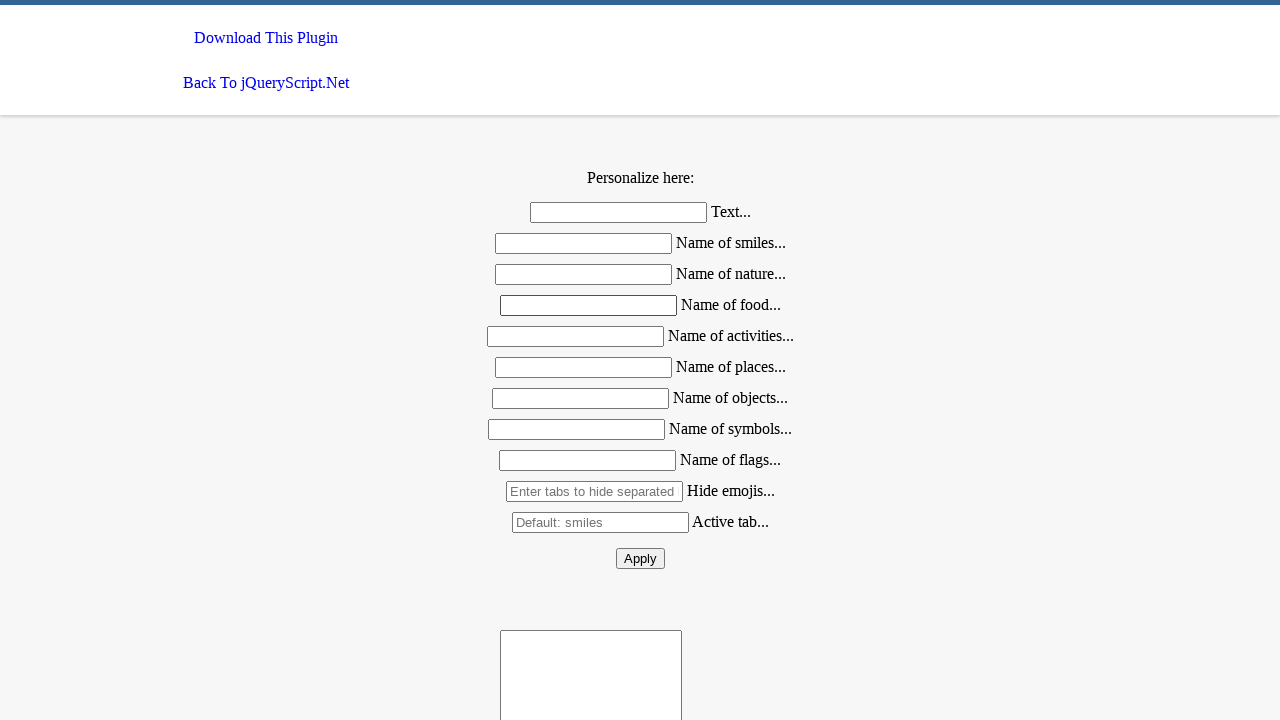

Retrieved all input elements from form
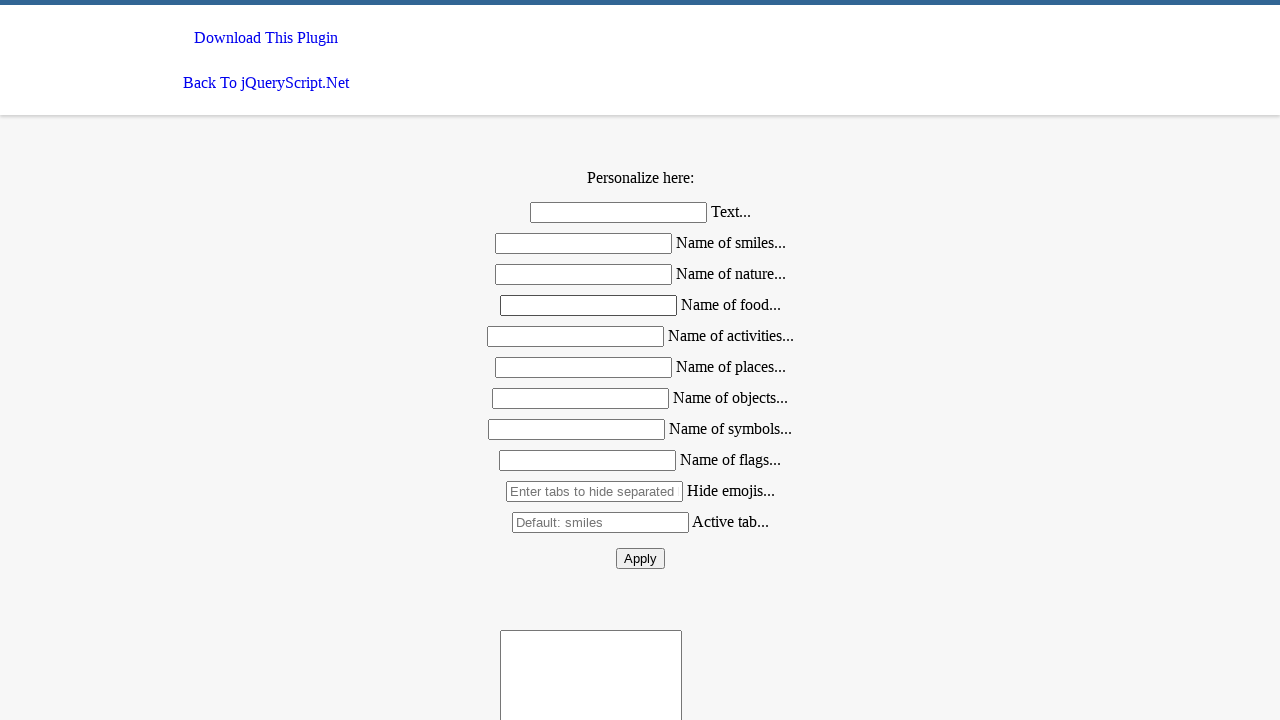

Filled input field 1 with 'Text' on input >> nth=0
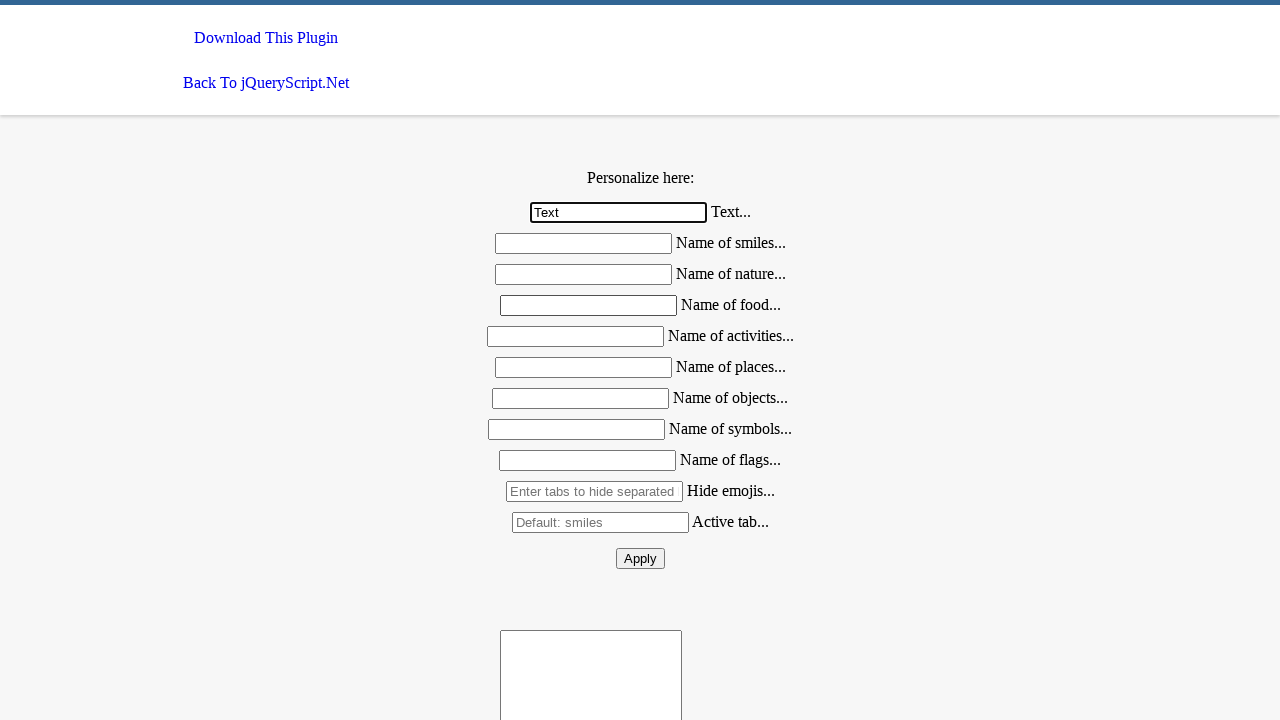

Filled input field 2 with 'Smiles' on input >> nth=1
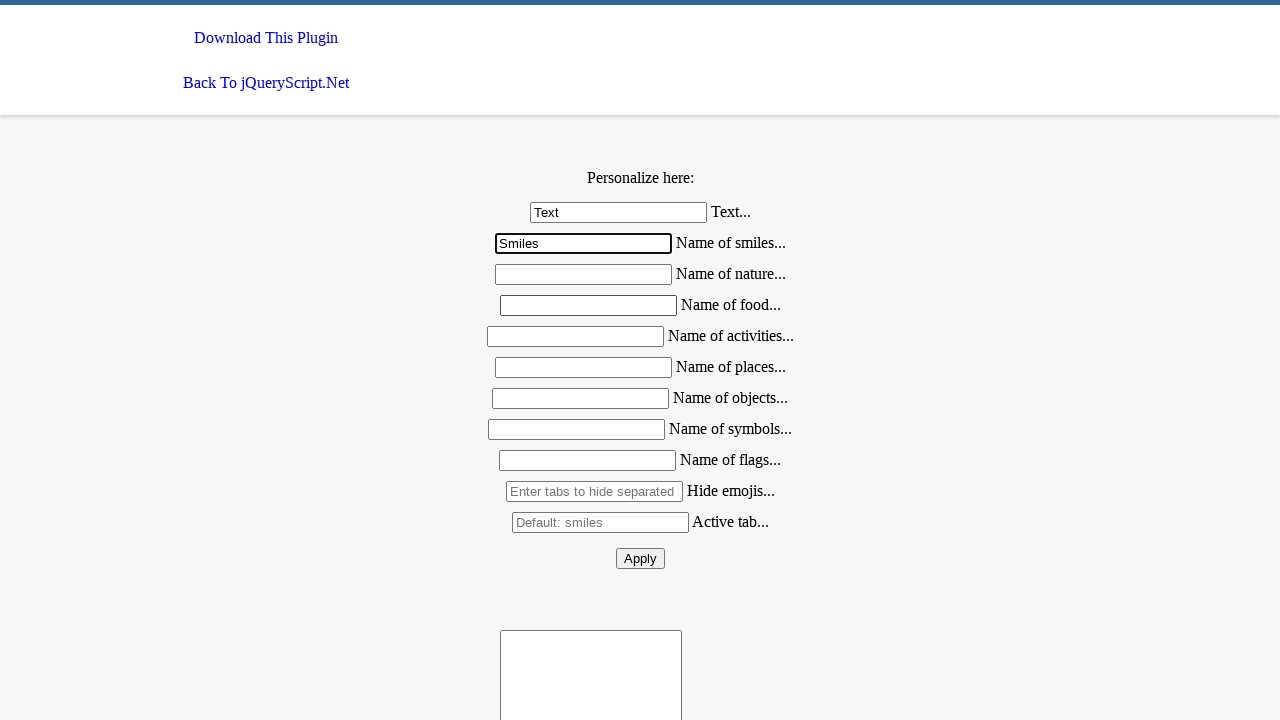

Filled input field 3 with 'Nature' on input >> nth=2
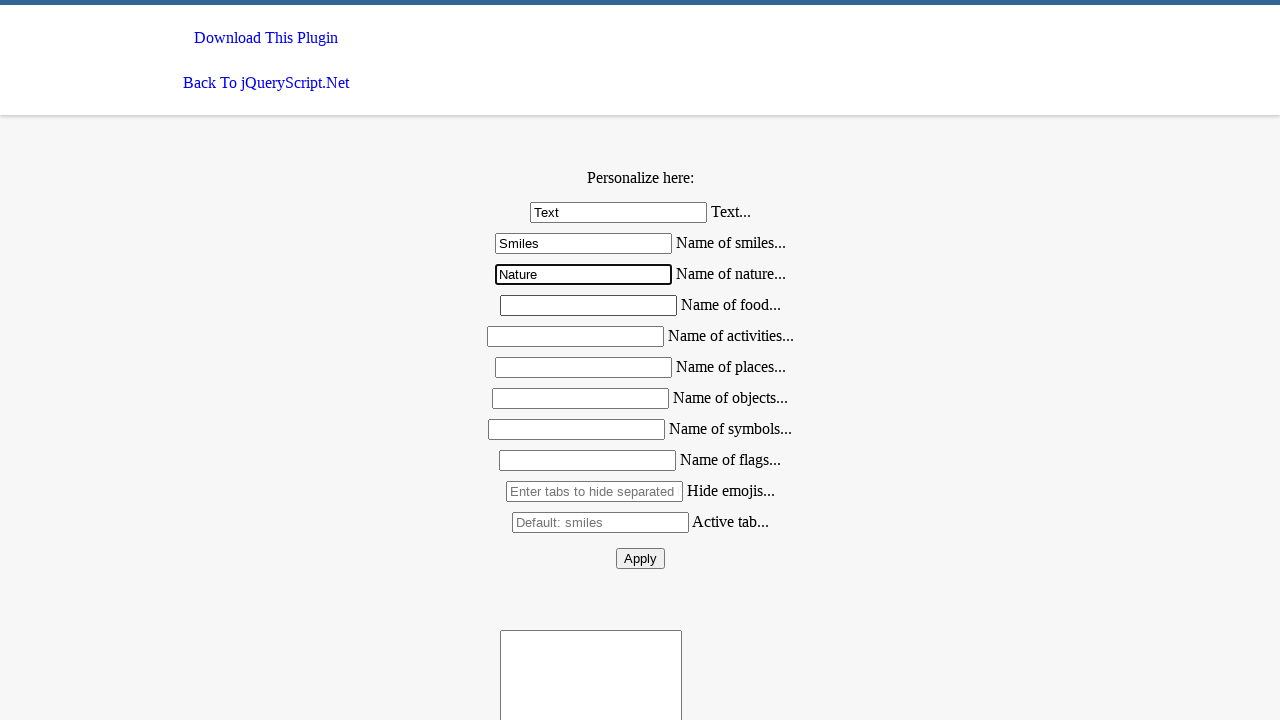

Filled input field 4 with 'Food' on input >> nth=3
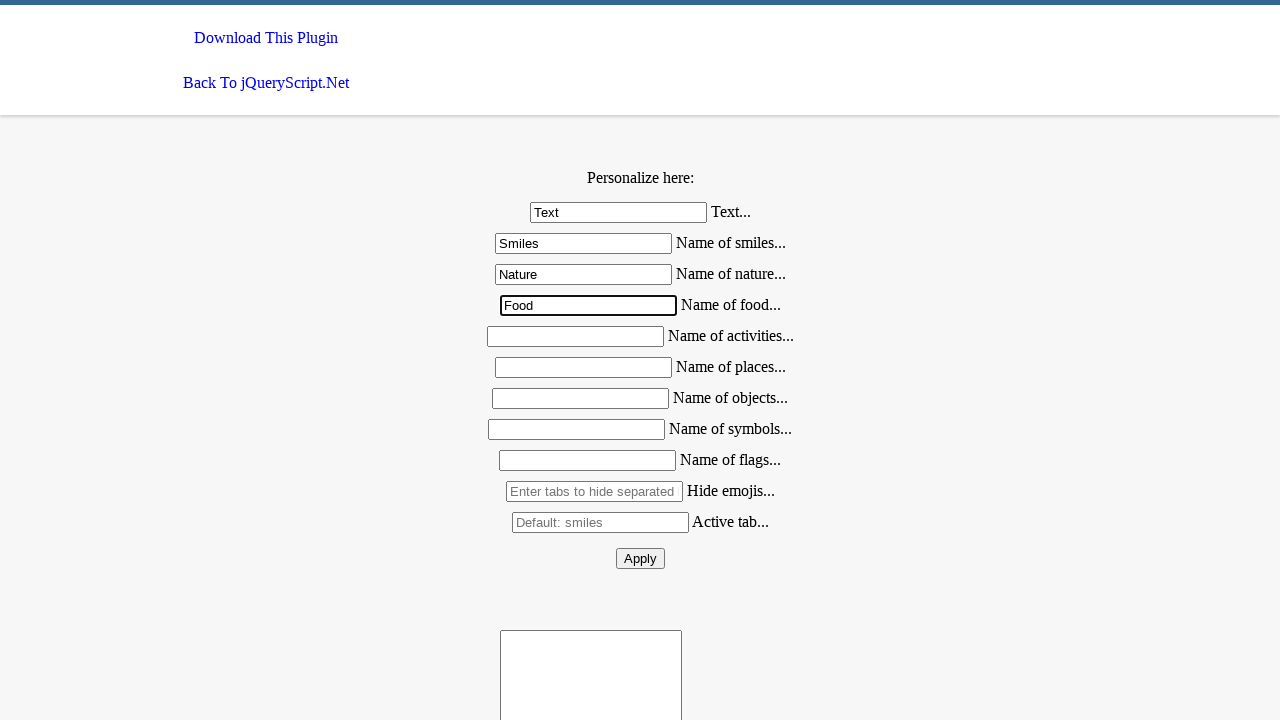

Filled input field 5 with 'Activities' on input >> nth=4
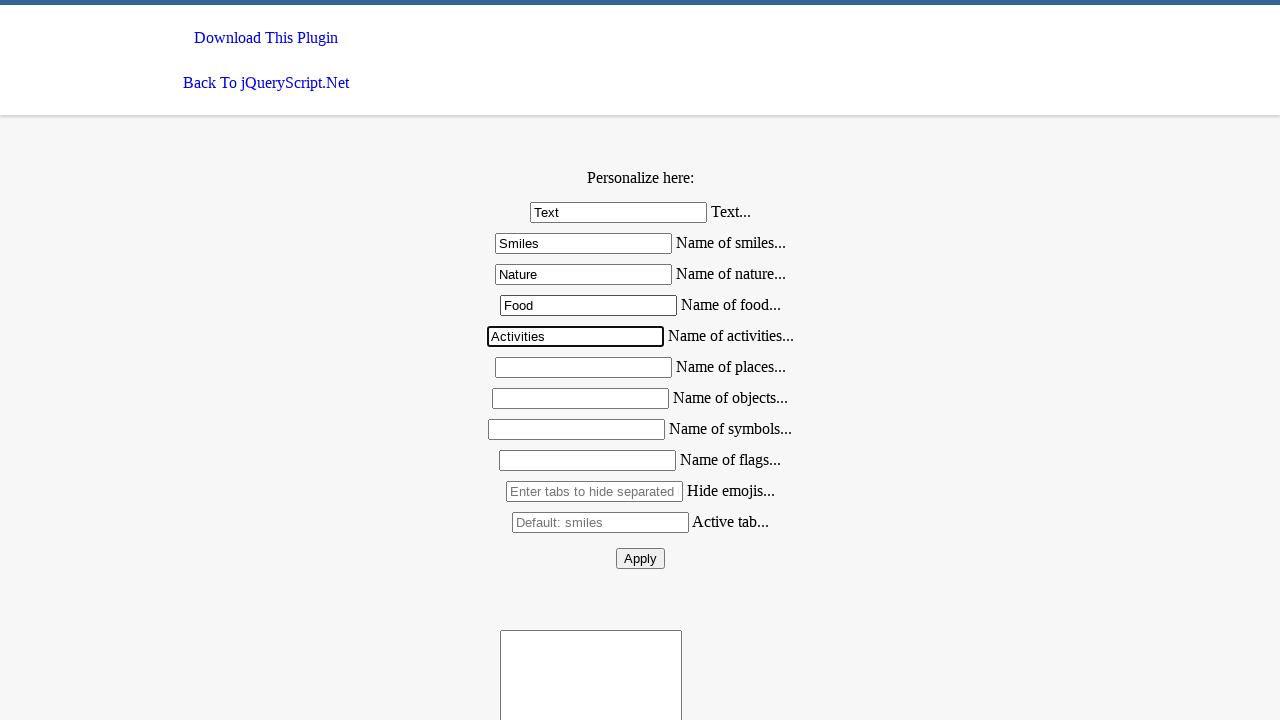

Filled input field 6 with 'Places' on input >> nth=5
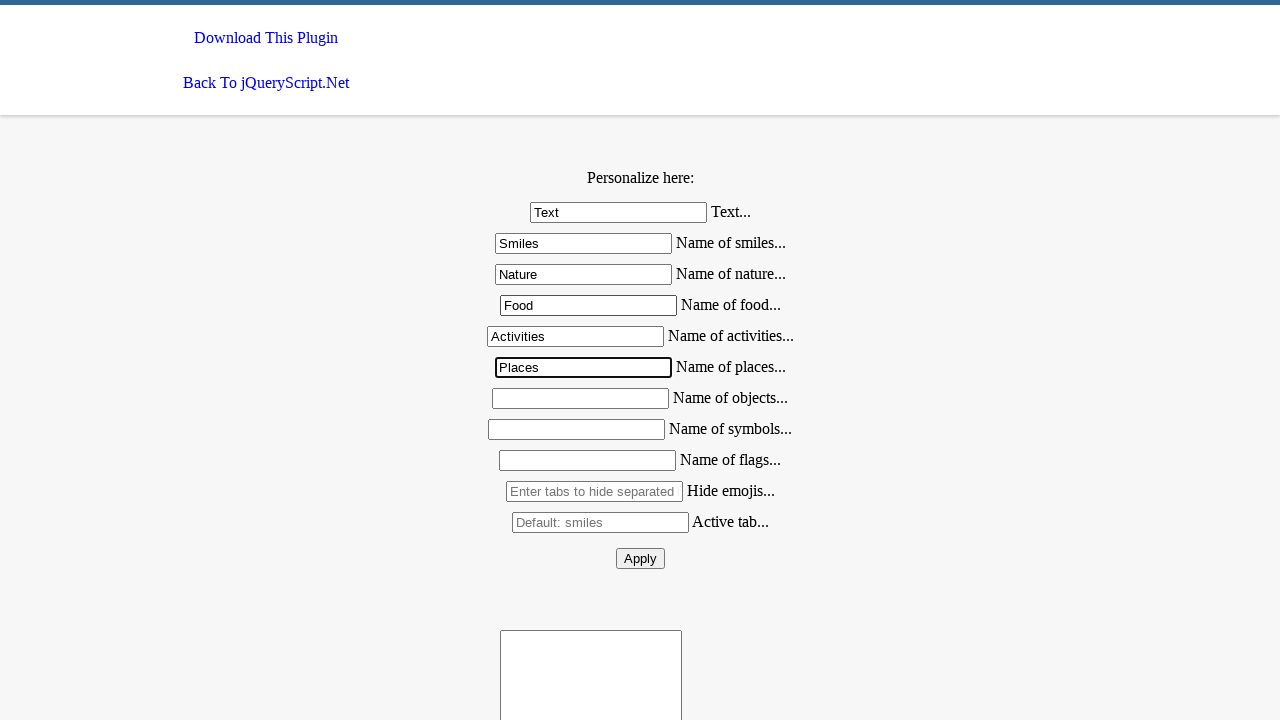

Filled input field 7 with 'Objects' on input >> nth=6
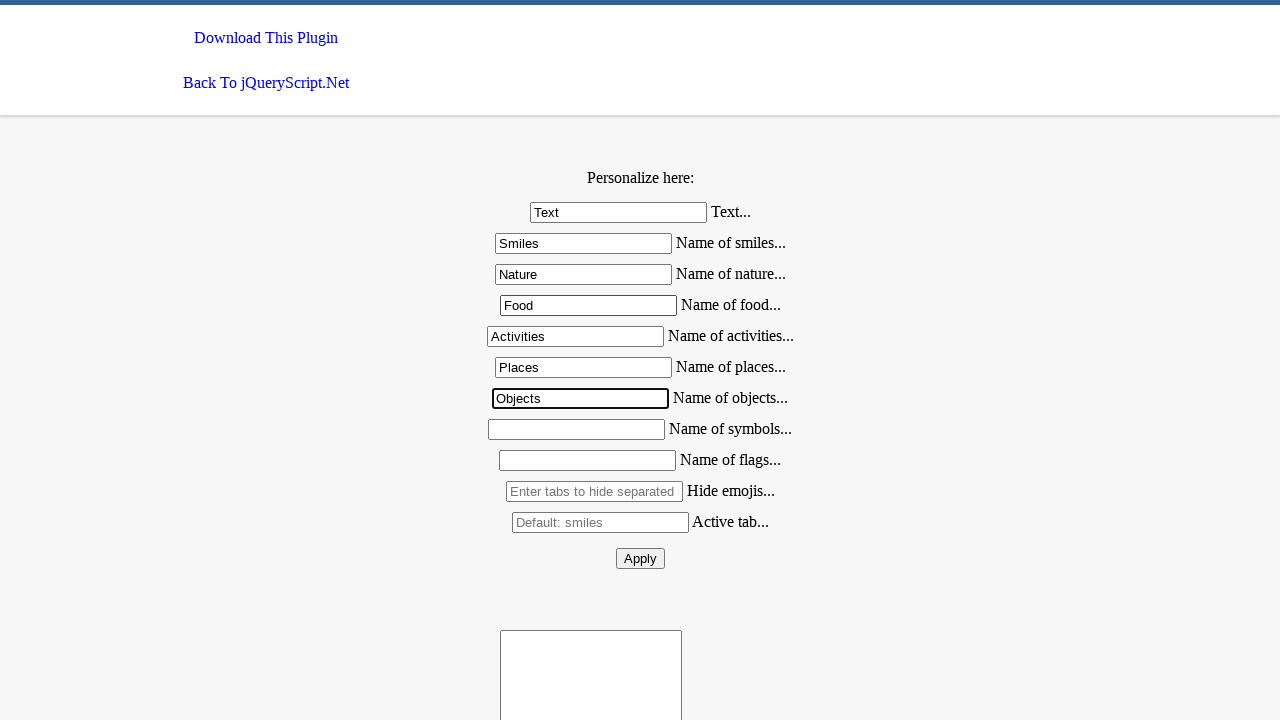

Filled input field 8 with 'Symbols' on input >> nth=7
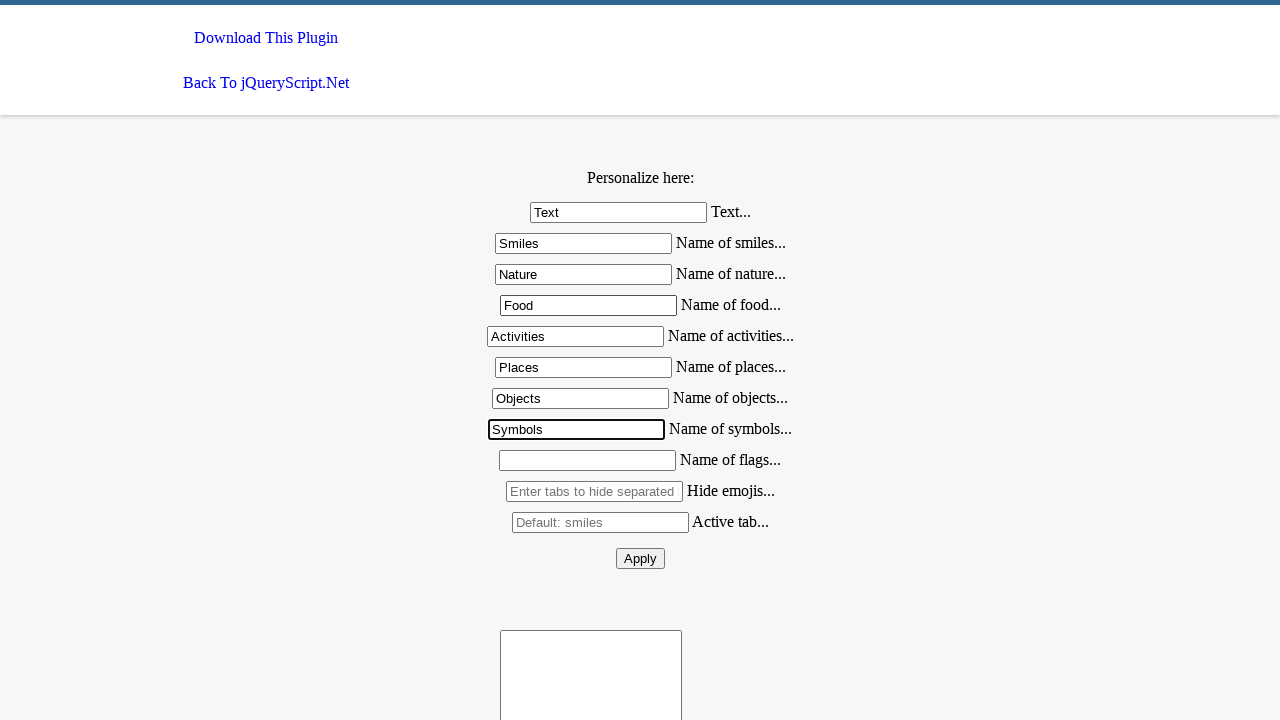

Filled input field 9 with 'Flags' on input >> nth=8
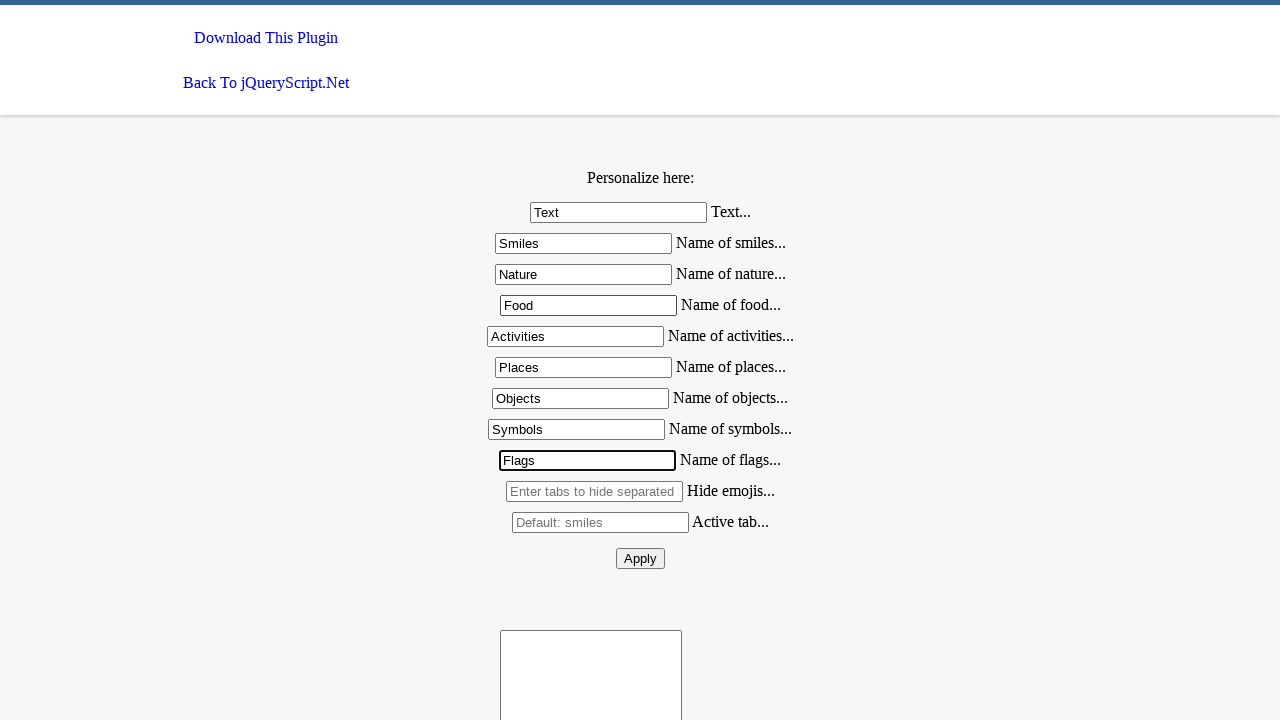

Filled input field 10 with 'Emojis' on input >> nth=9
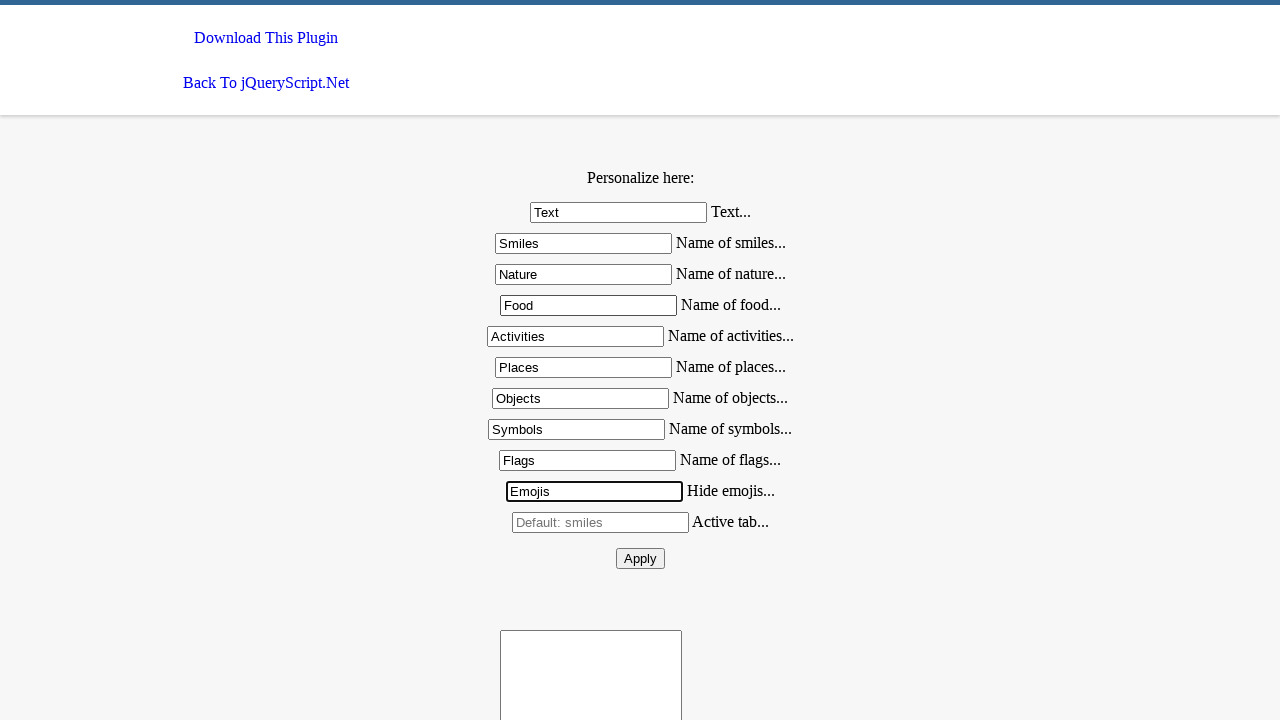

Filled input field 11 with 'Tab' on input >> nth=10
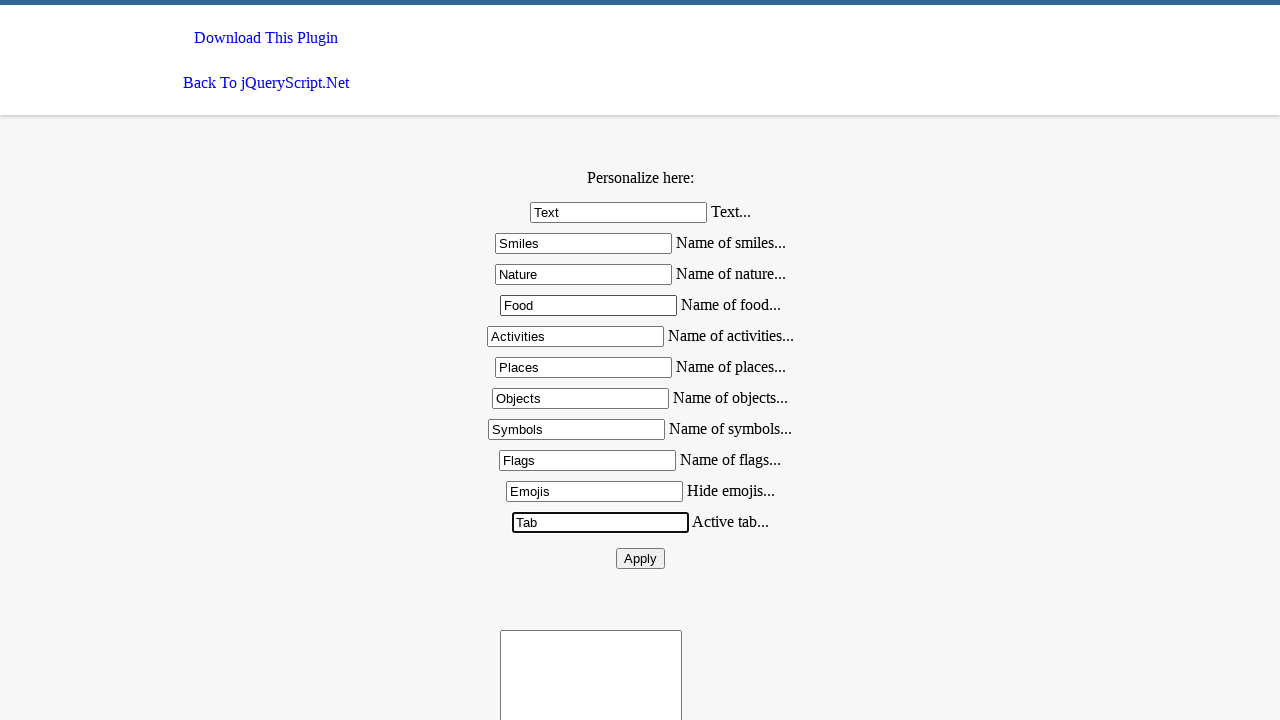

Clicked send button to submit form at (640, 558) on #send
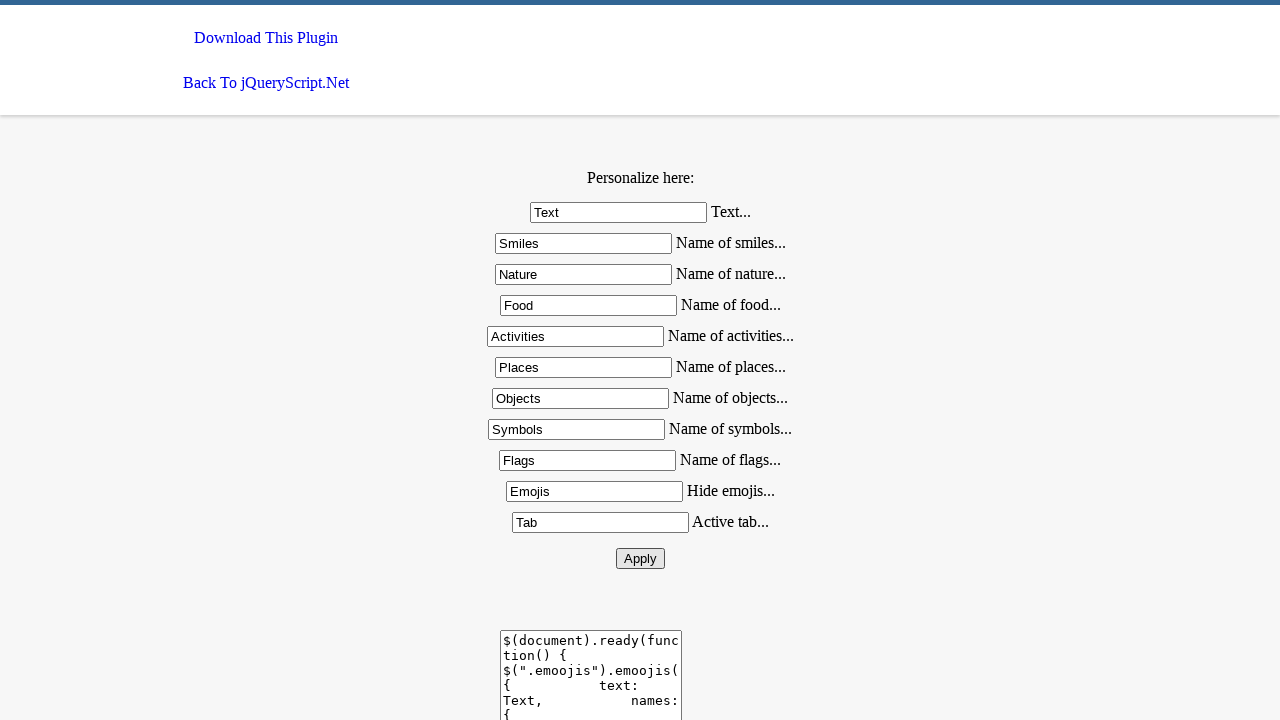

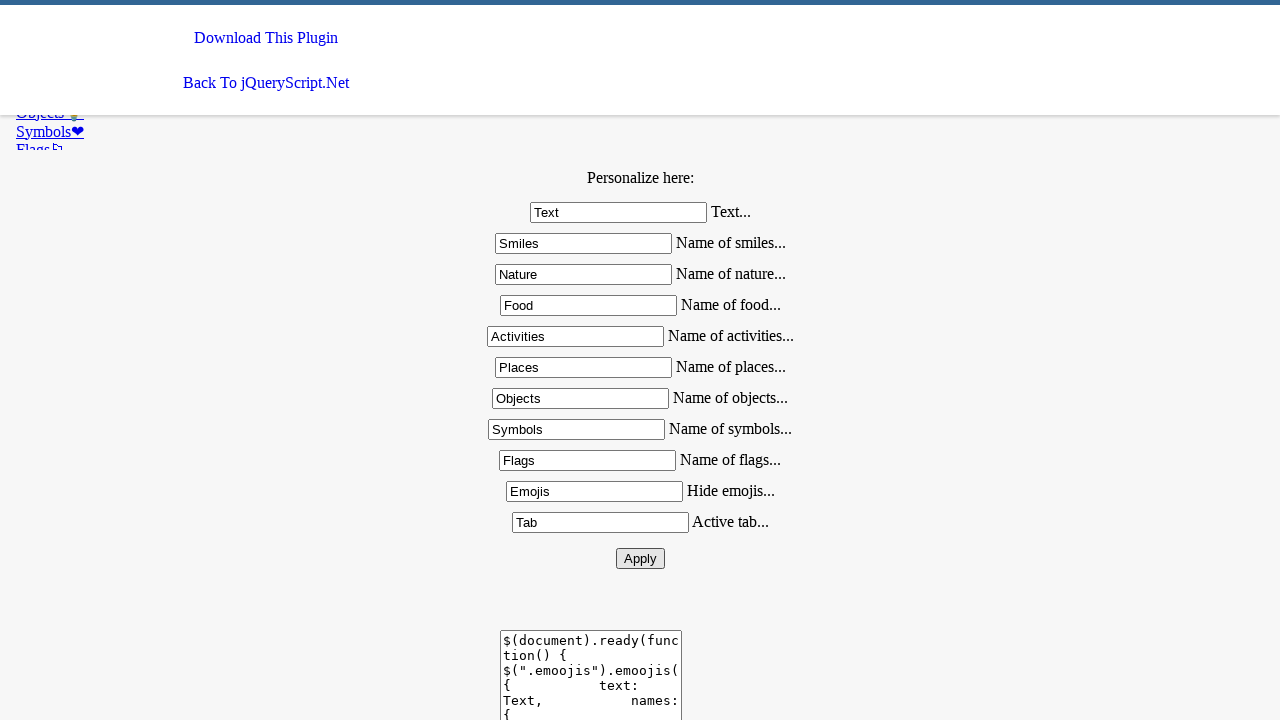